Tests double click functionality on a button element

Starting URL: https://sahitest.com/demo/clicks.htm

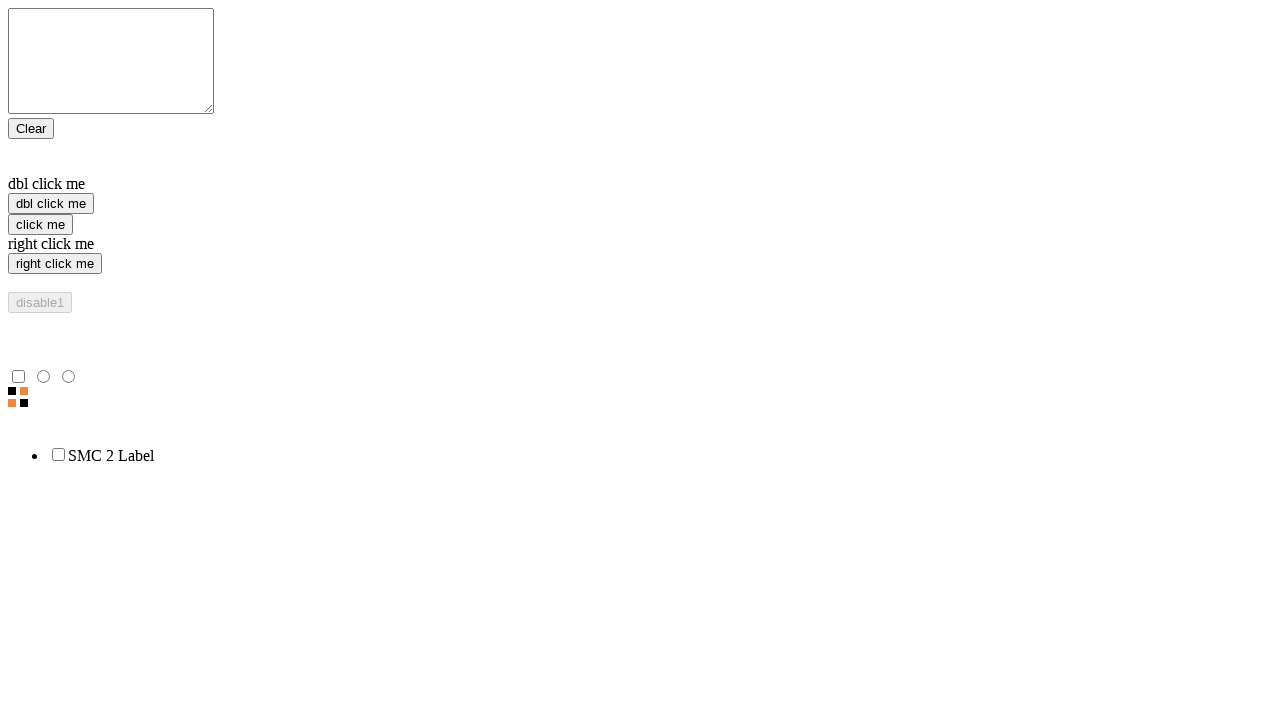

Navigated to clicks demo page
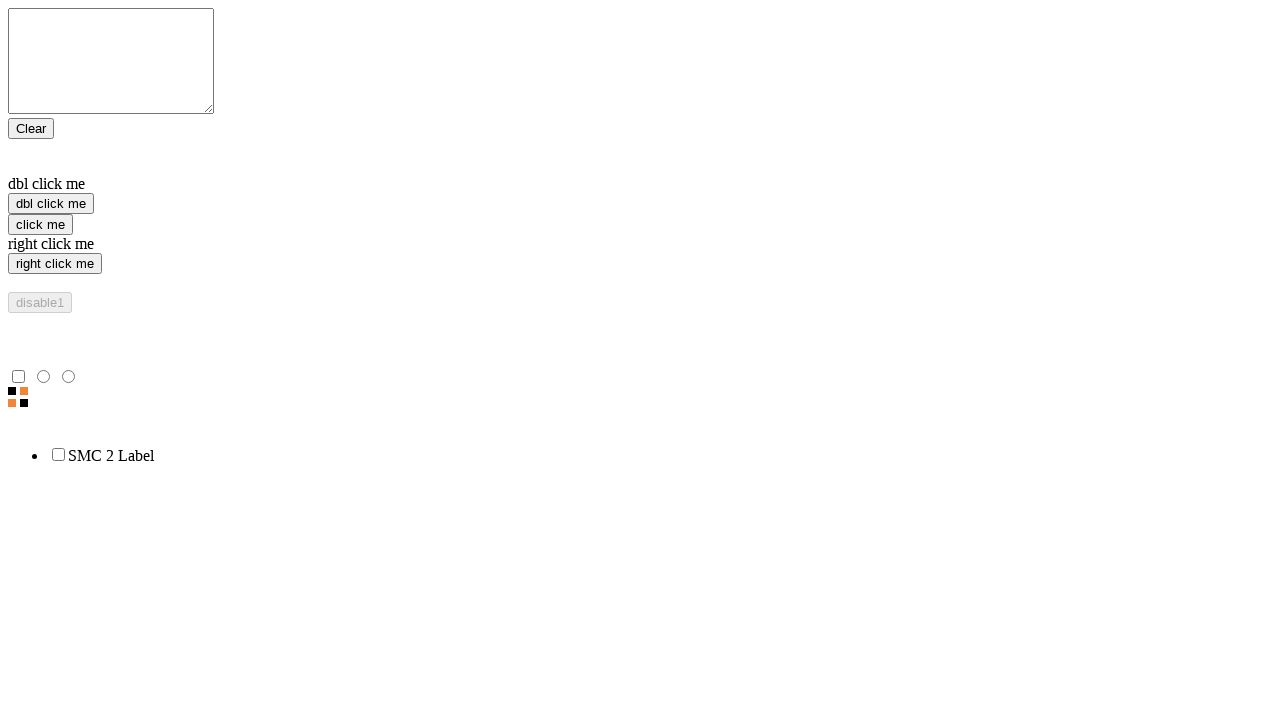

Double clicked the 'dbl click me' button at (51, 204) on xpath=//input[@value="dbl click me"]
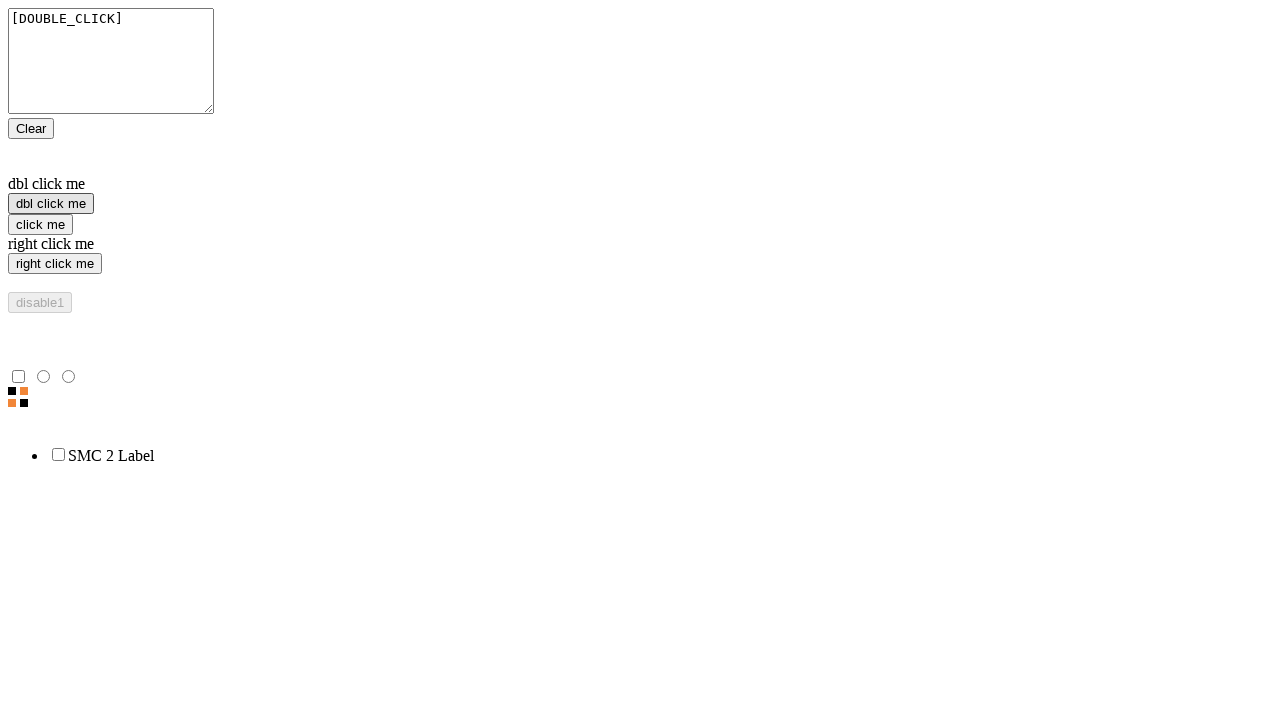

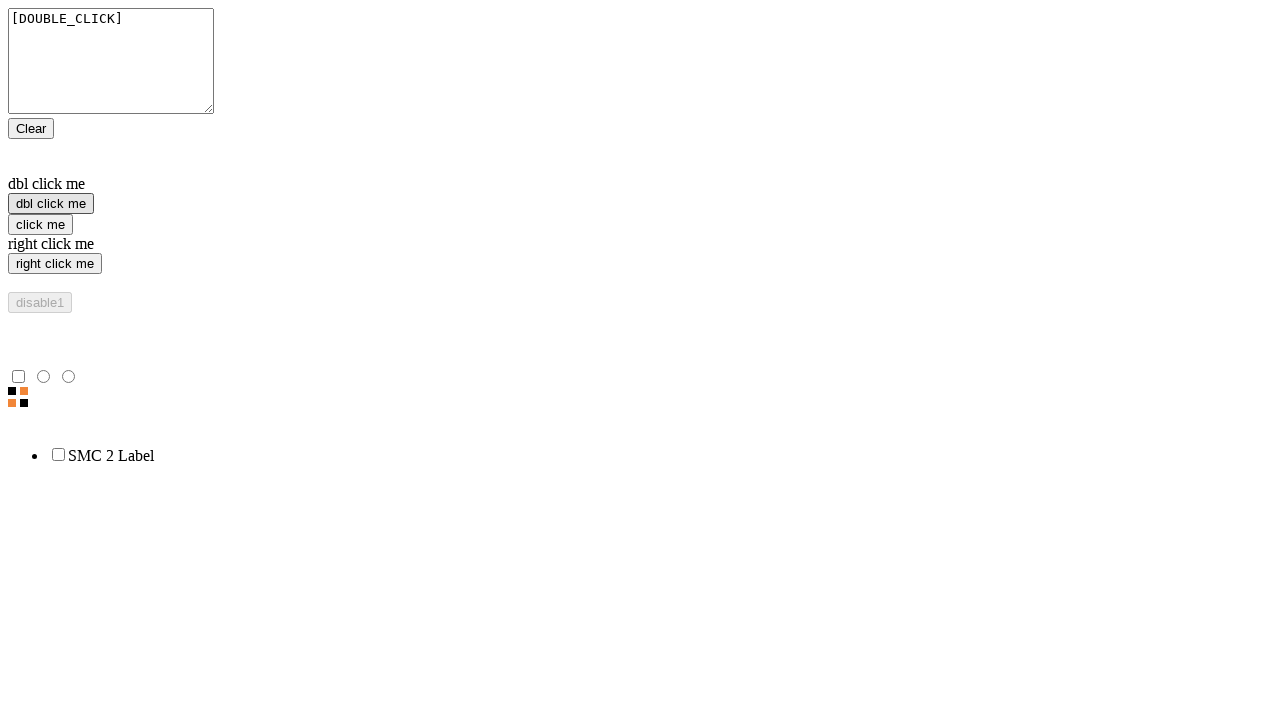